Tests drag and drop functionality on jQuery UI demo page by dragging an element from source to target location

Starting URL: https://jqueryui.com/droppable/

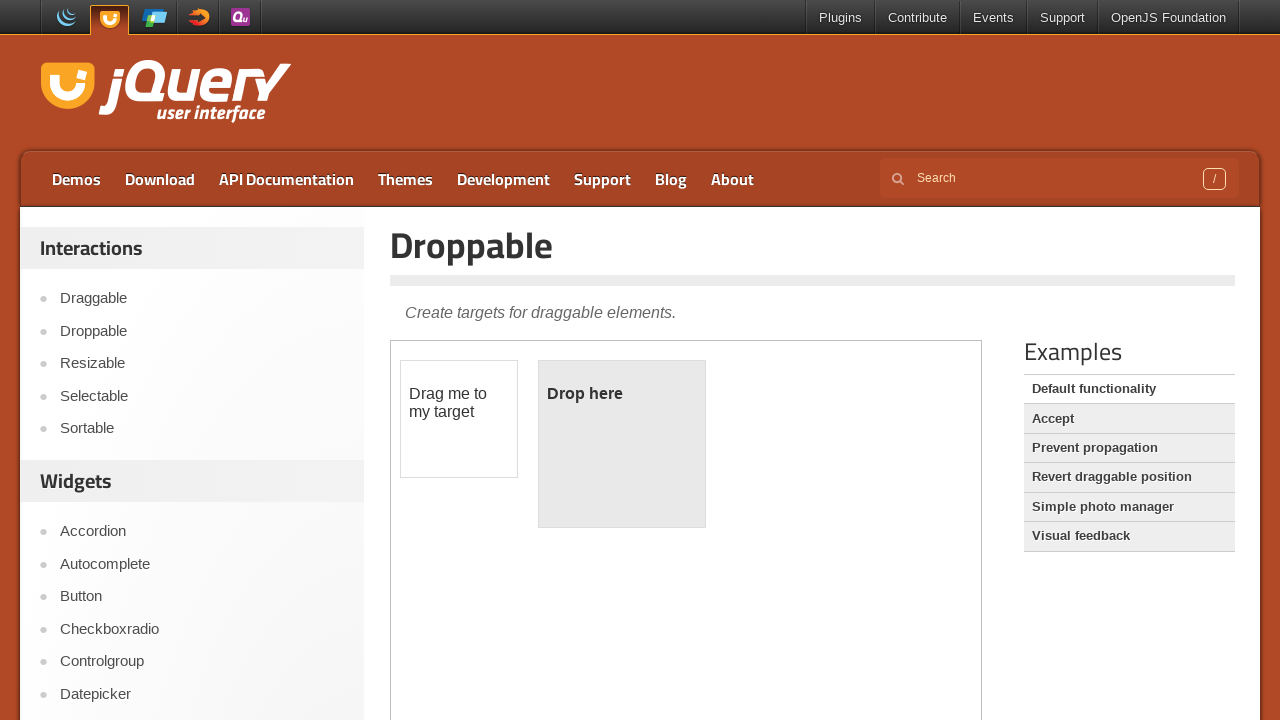

Located and switched to iframe containing drag-drop demo
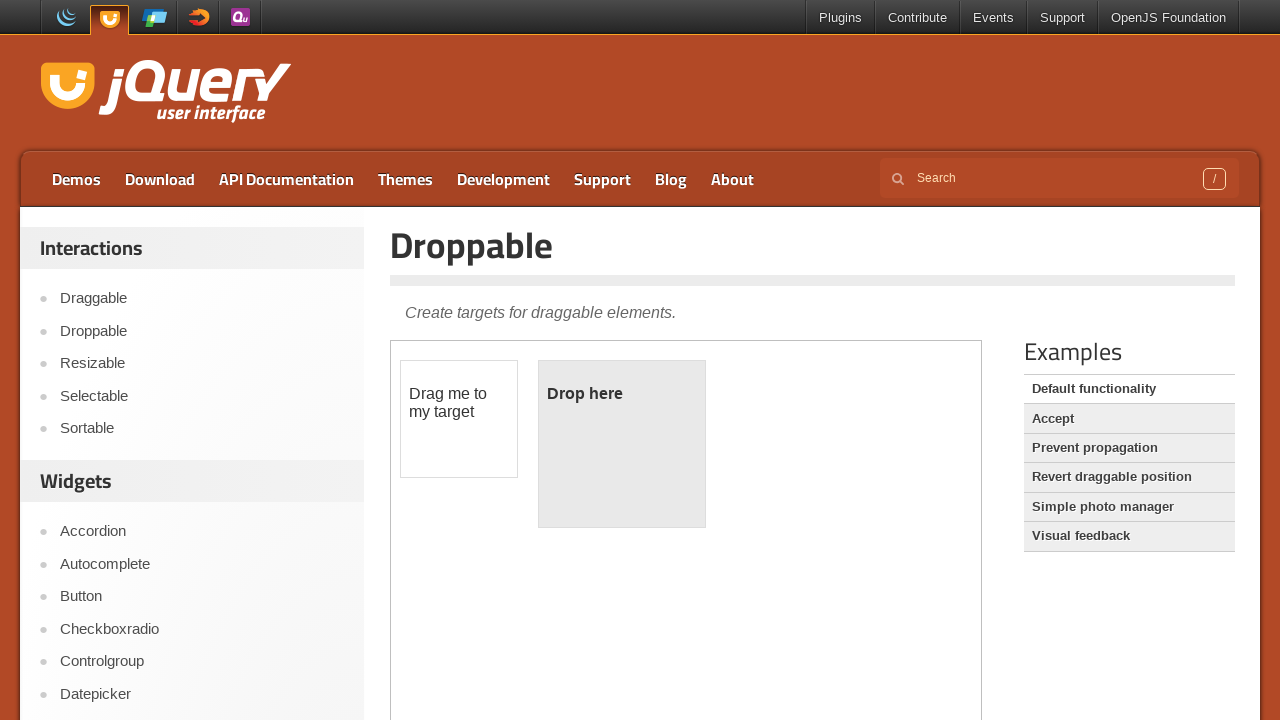

Located draggable element
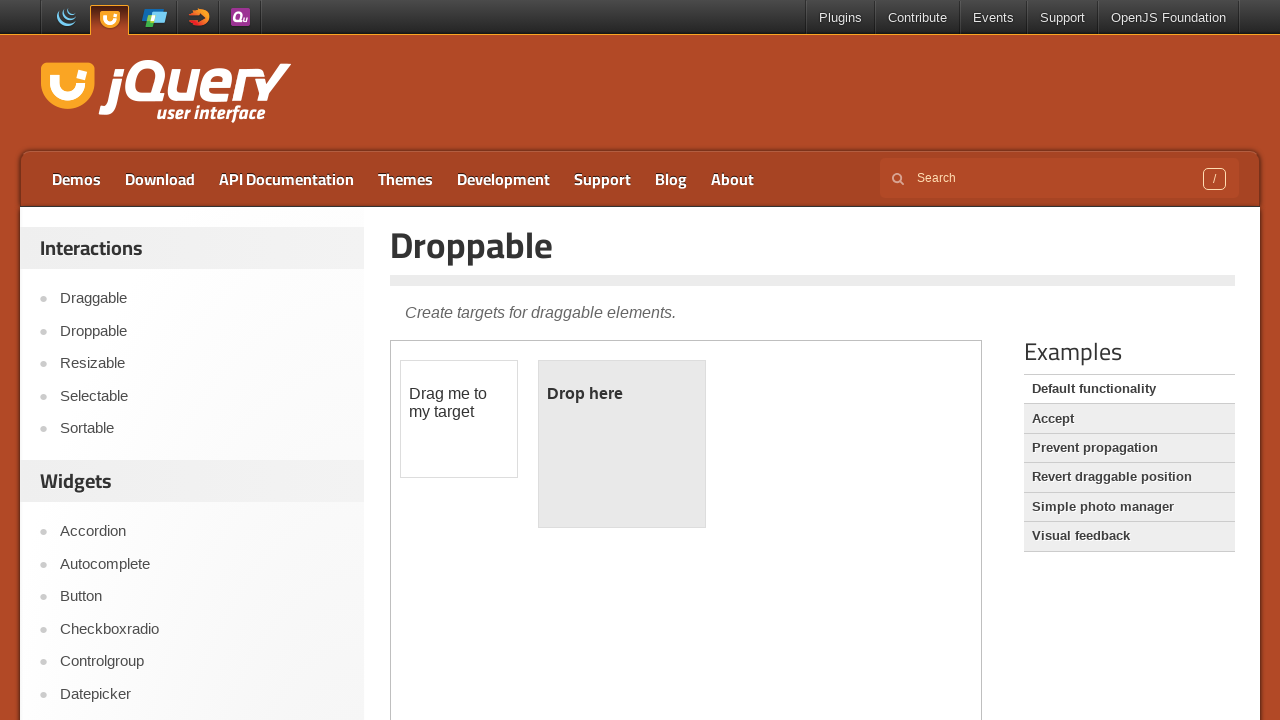

Located droppable target element
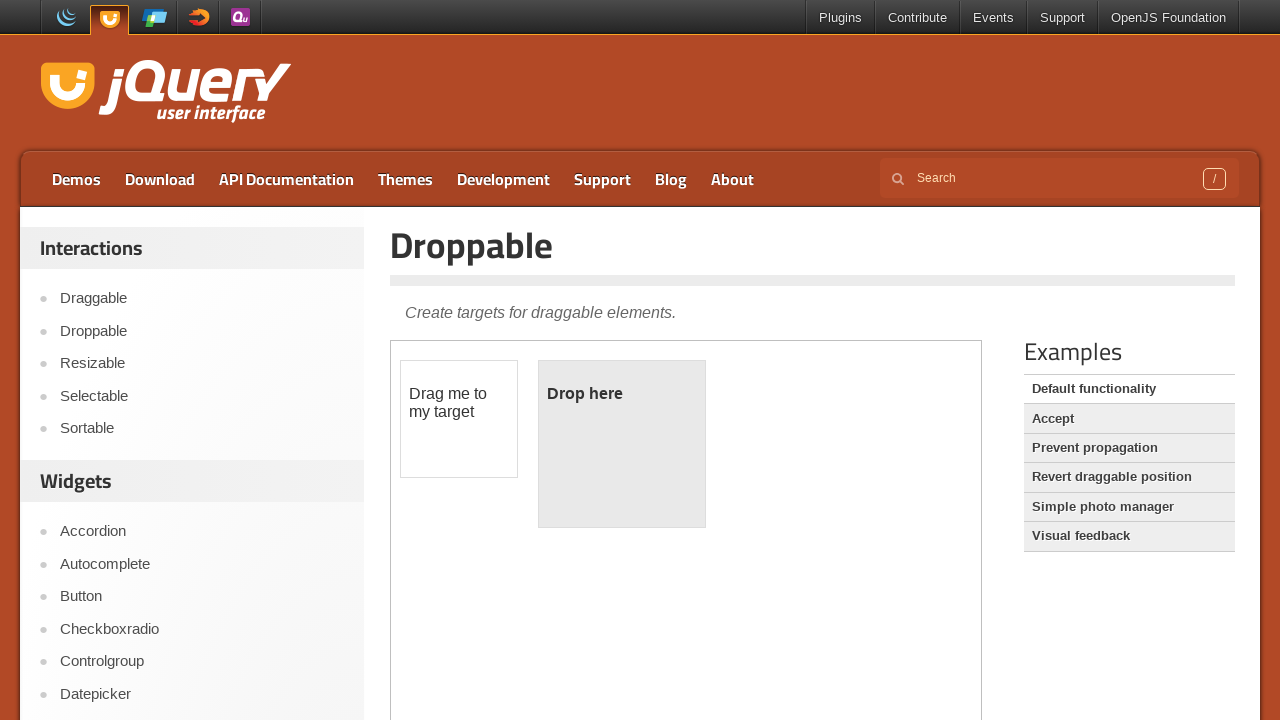

Dragged element from source to target location at (622, 444)
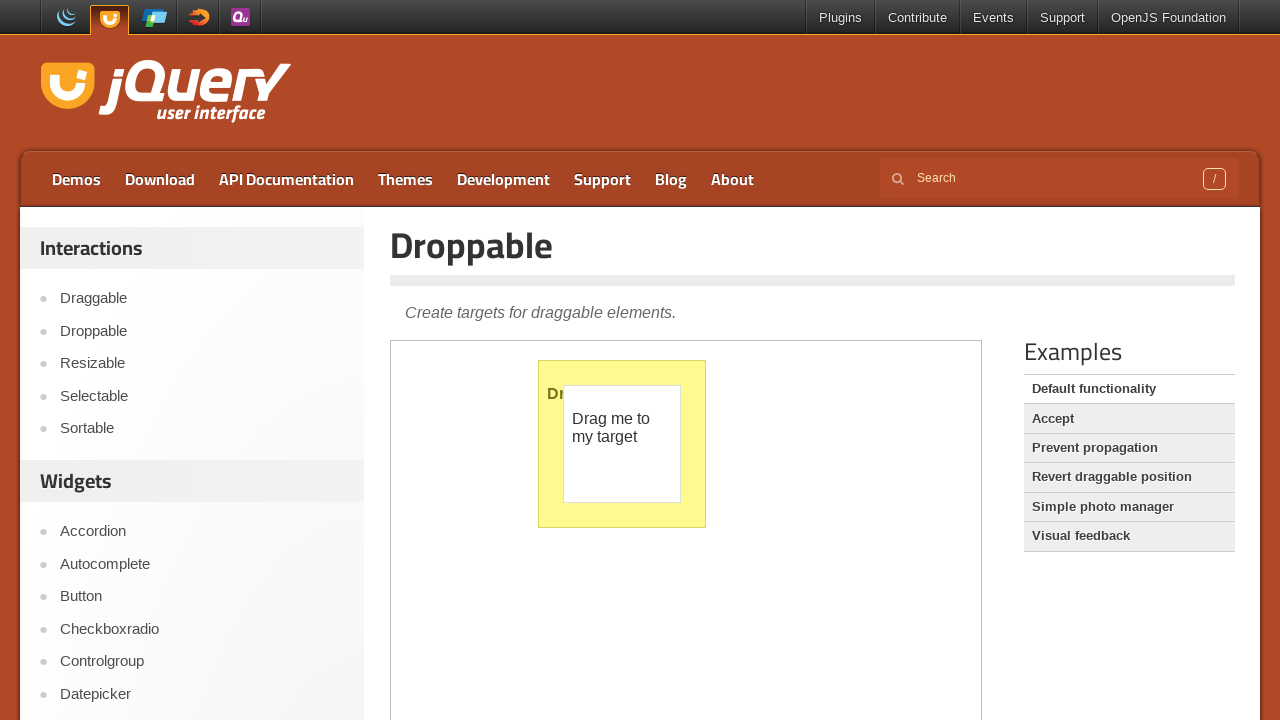

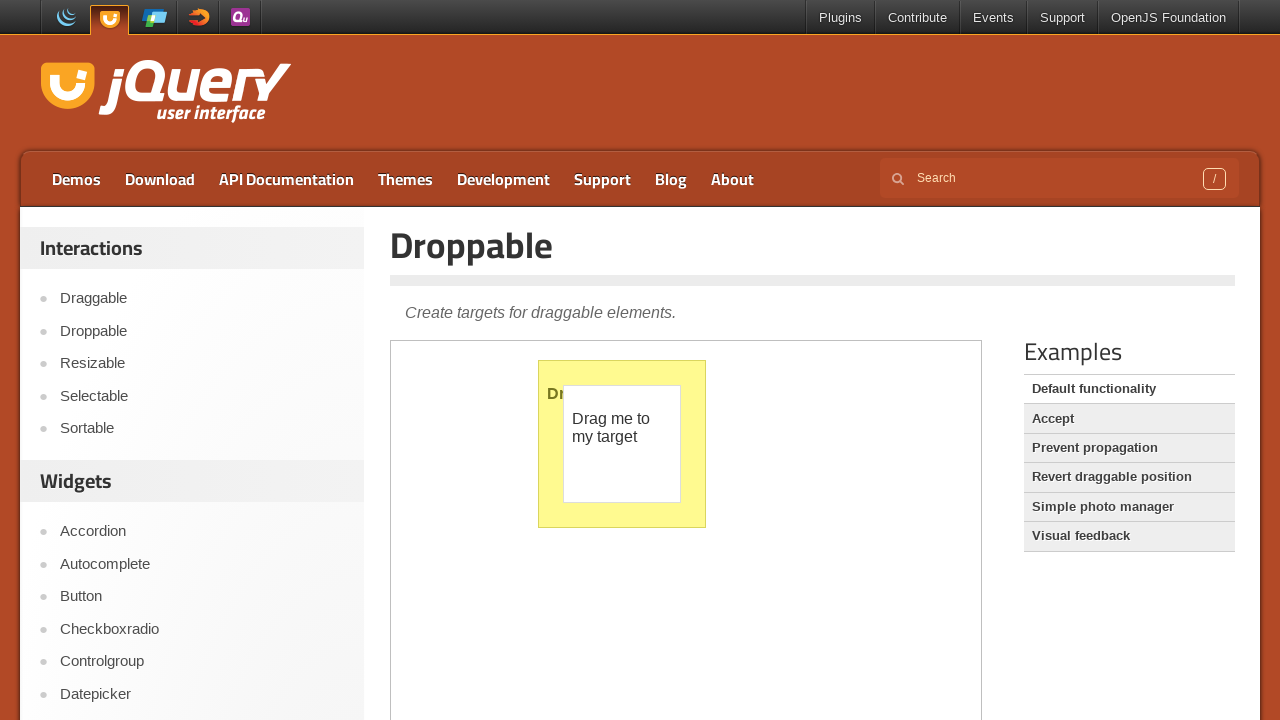